Tests adding a task with special characters and verifying it displays correctly

Starting URL: https://todomvc.com/examples/react/dist

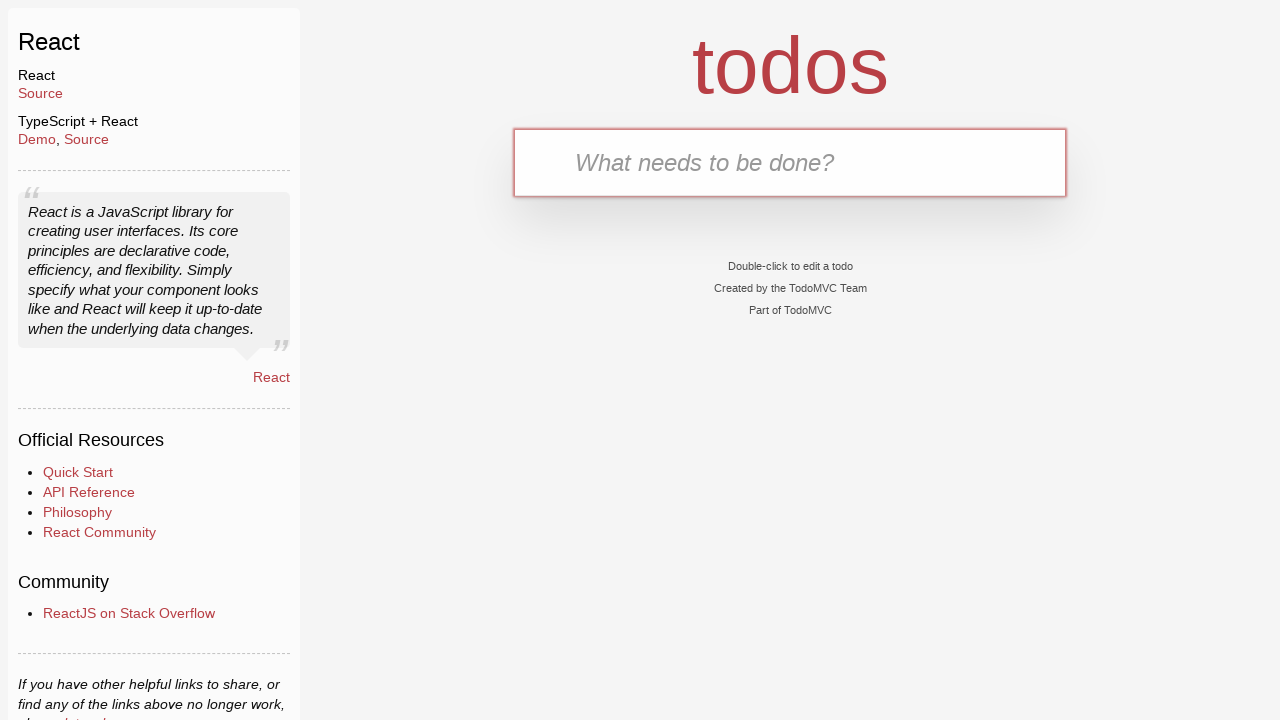

Filled task input field with special characters: 'Special !@#$%^*()' on input[placeholder='What needs to be done?']
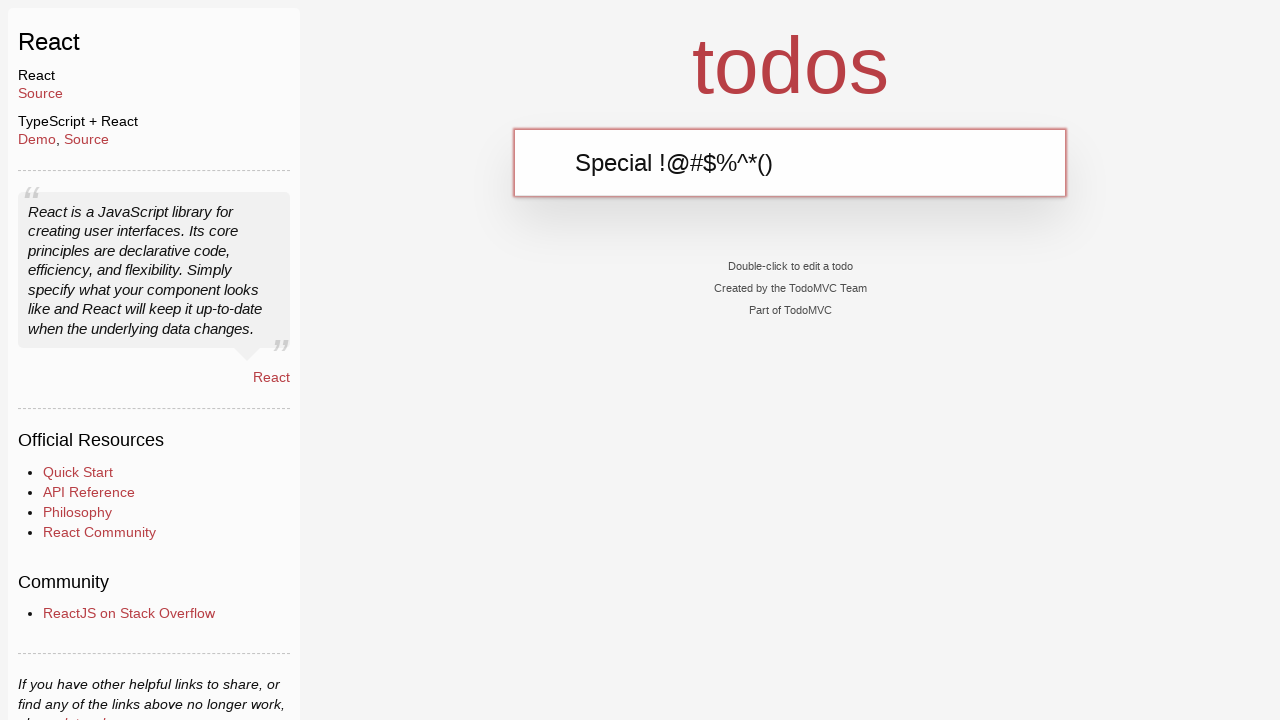

Pressed Enter to submit the task with special characters on input[placeholder='What needs to be done?']
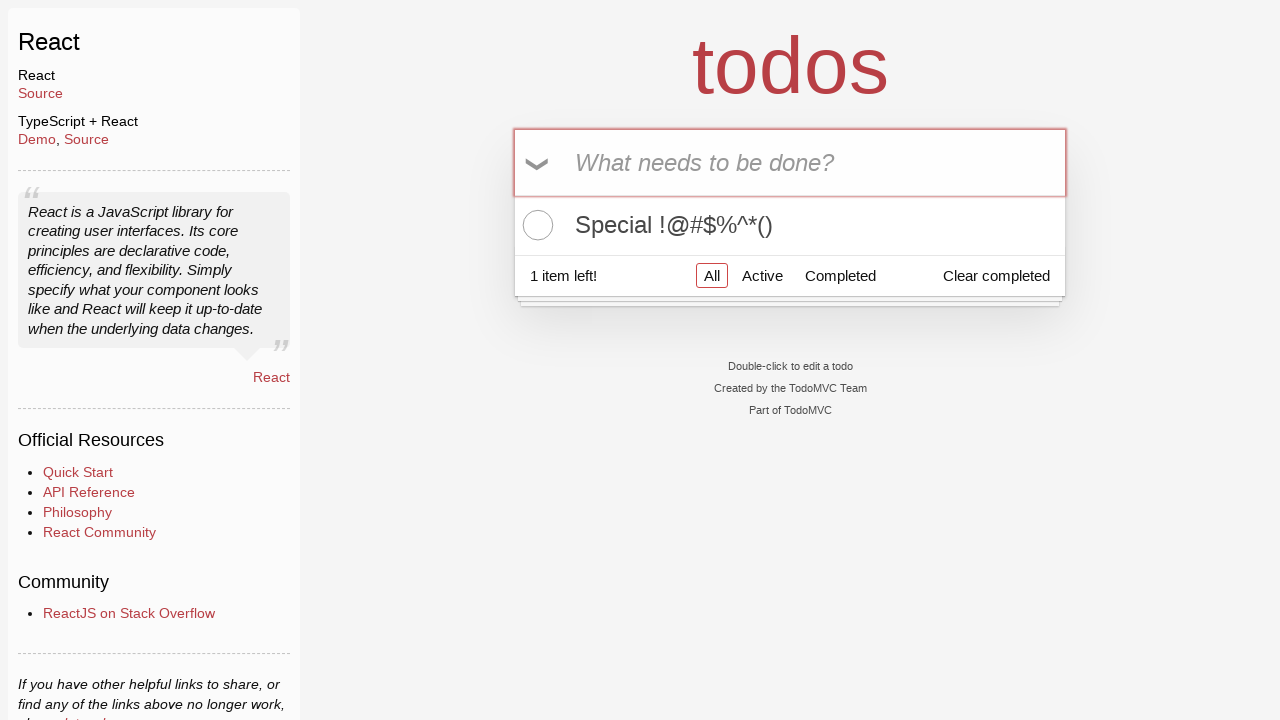

Task with special characters successfully displayed in the task list
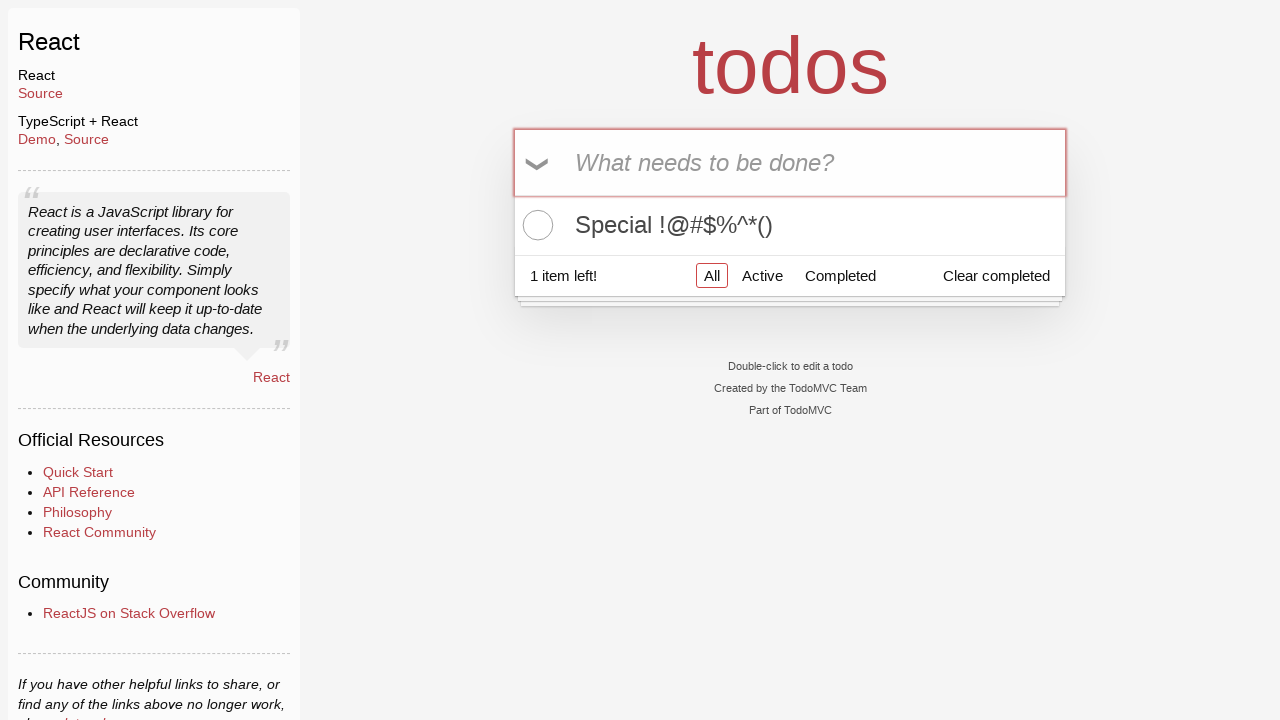

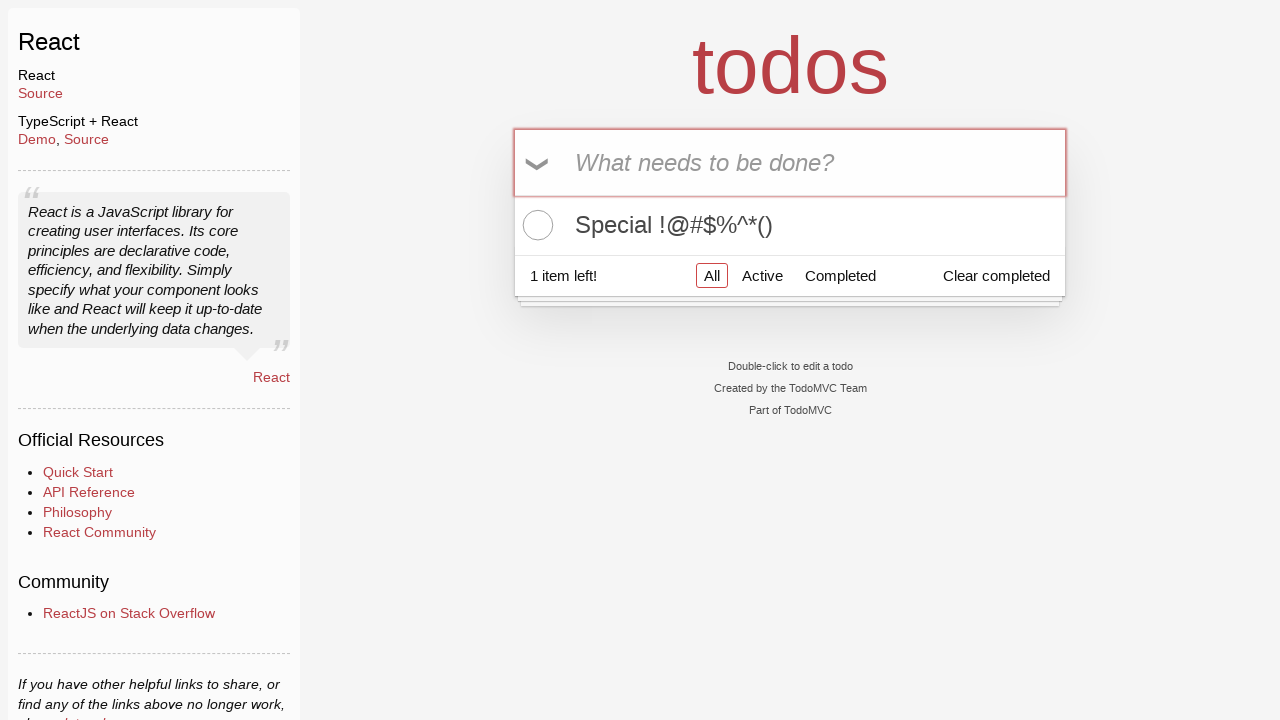